Opens the button-one.ru website and verifies the page loads by checking the title

Starting URL: https://button-one.ru/

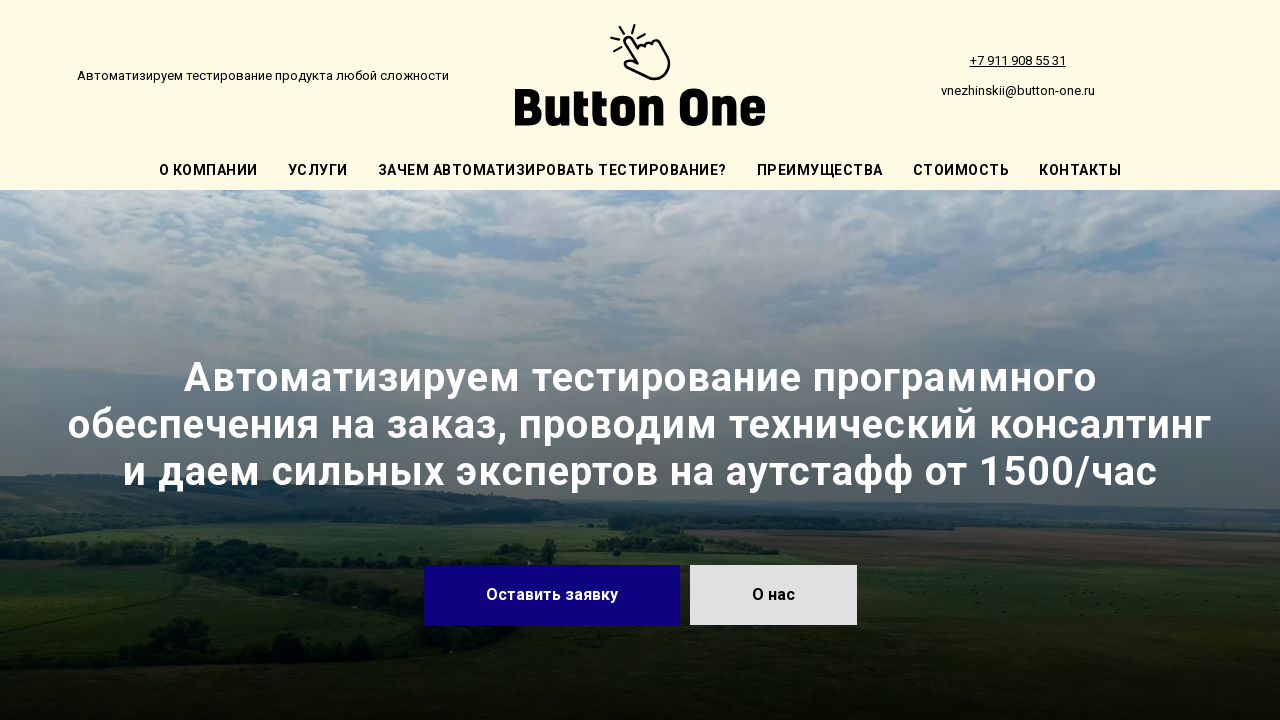

Waited for page DOM content to load
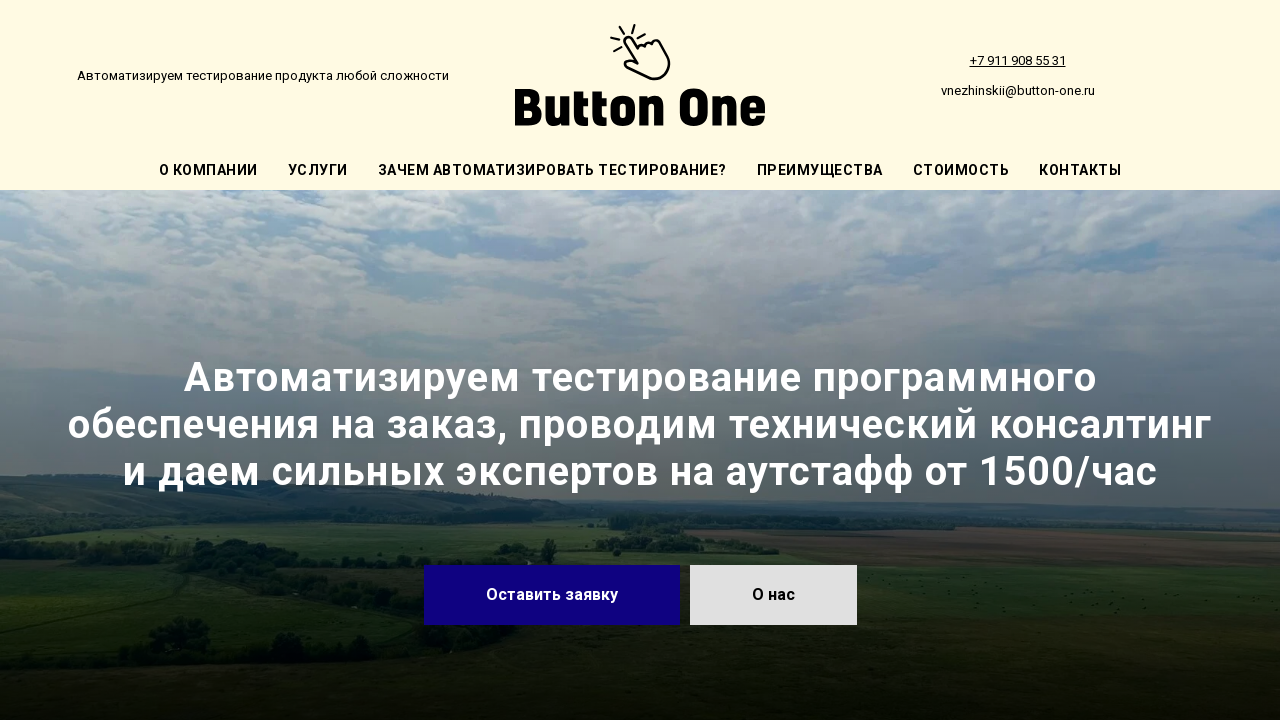

Retrieved page title: 'Компания Button One'
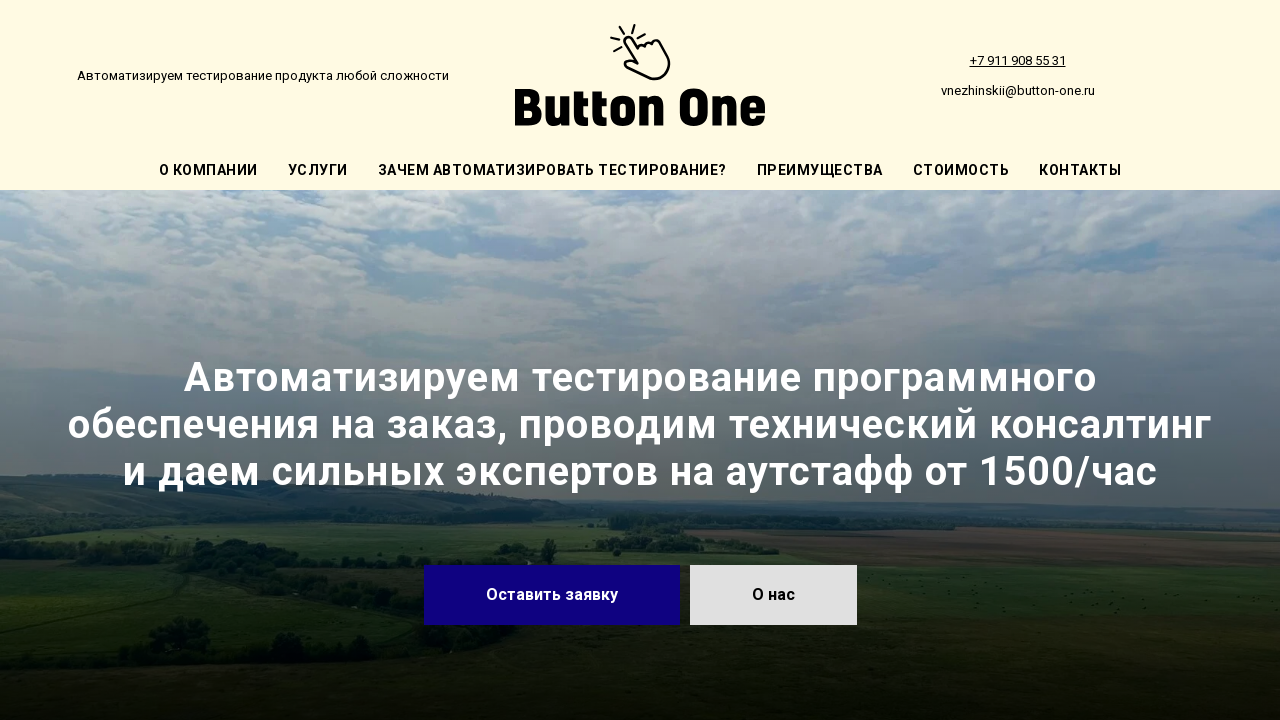

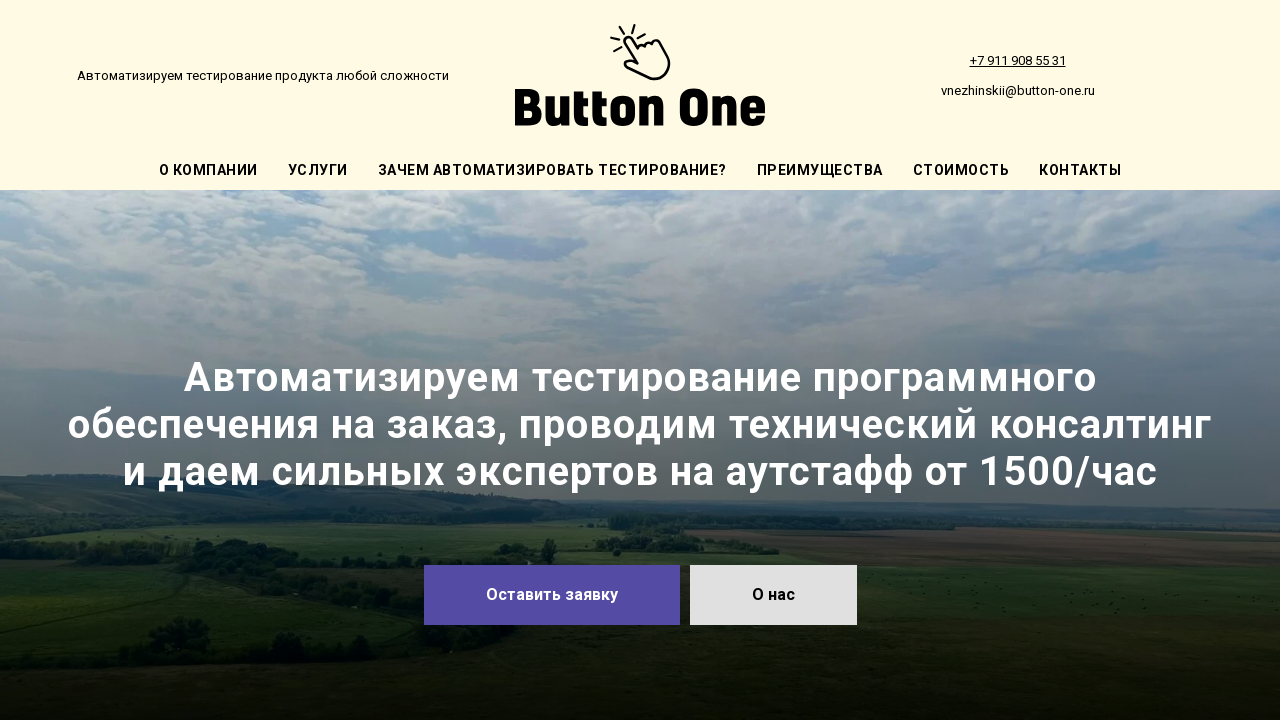